Tests radio button functionality on DemoQA by clicking Yes, Impressive, and attempting to click the disabled No radio button

Starting URL: https://demoqa.com/radio-button

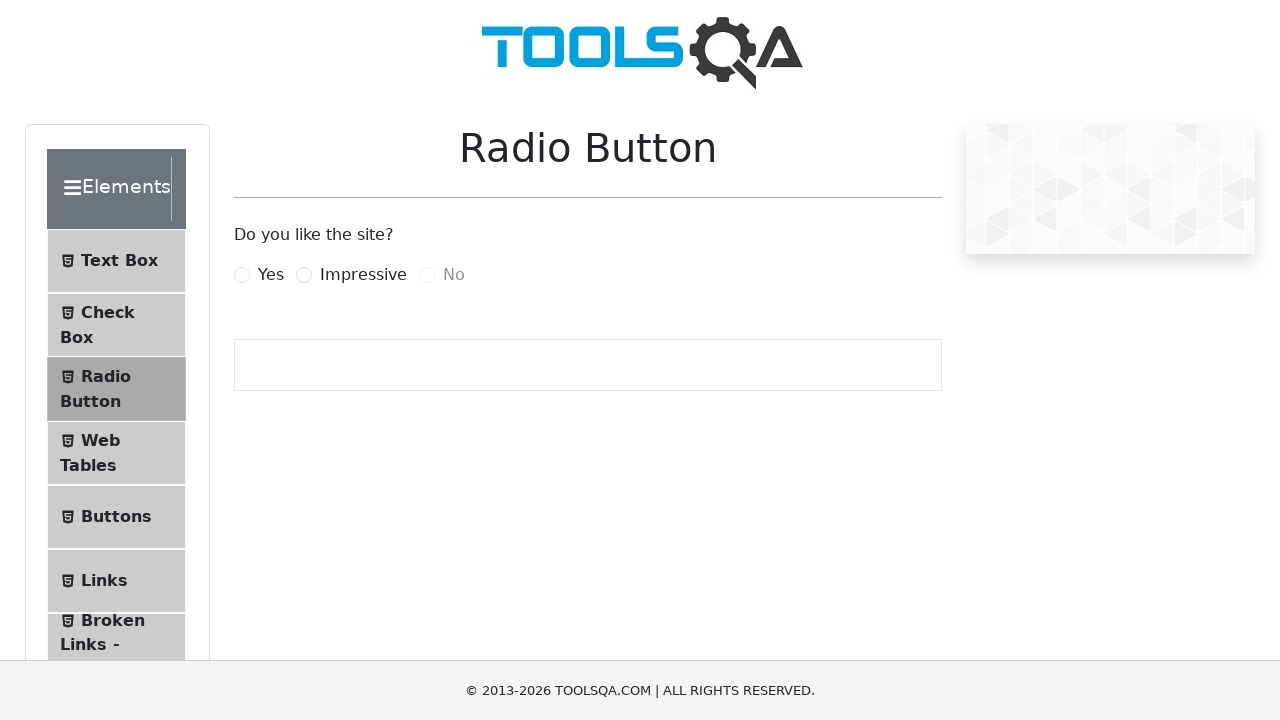

Clicked the 'Yes' radio button at (271, 275) on xpath=//label[text()='Yes']
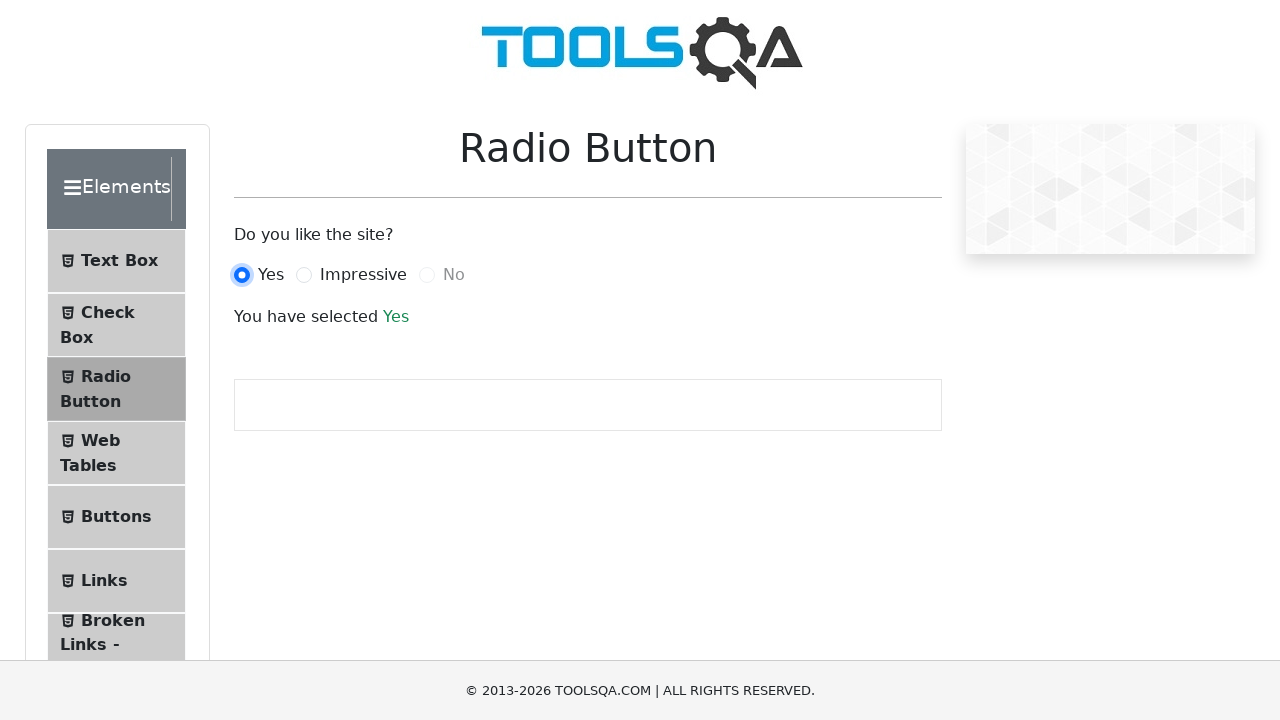

Waited 1 second for 'Yes' selection to register
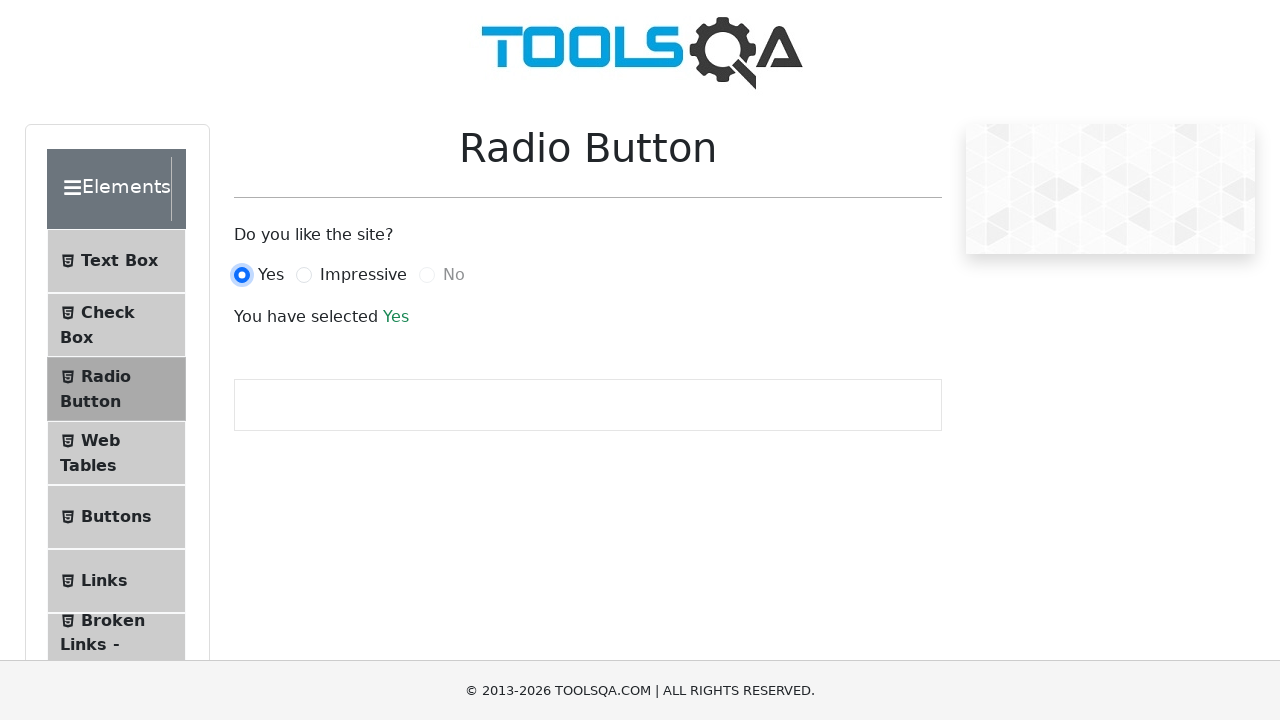

Clicked the 'Impressive' radio button at (363, 275) on xpath=//label[text()='Impressive']
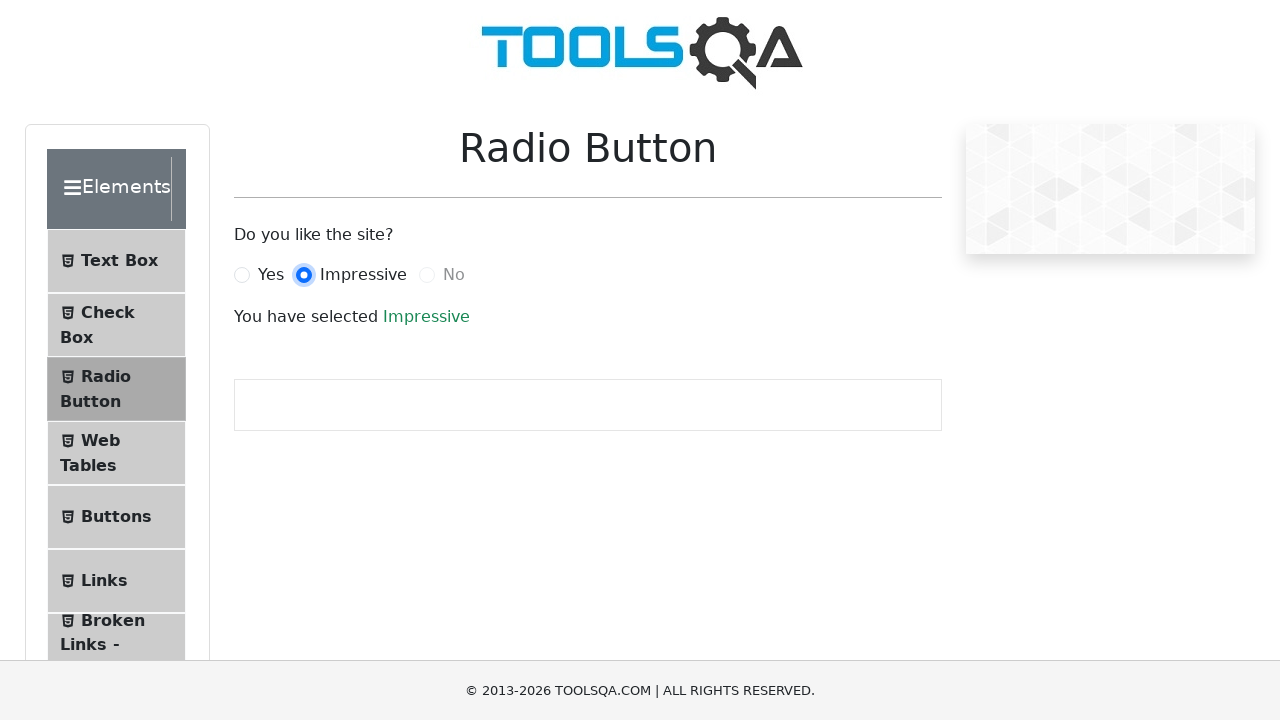

Waited 1 second for 'Impressive' selection to register
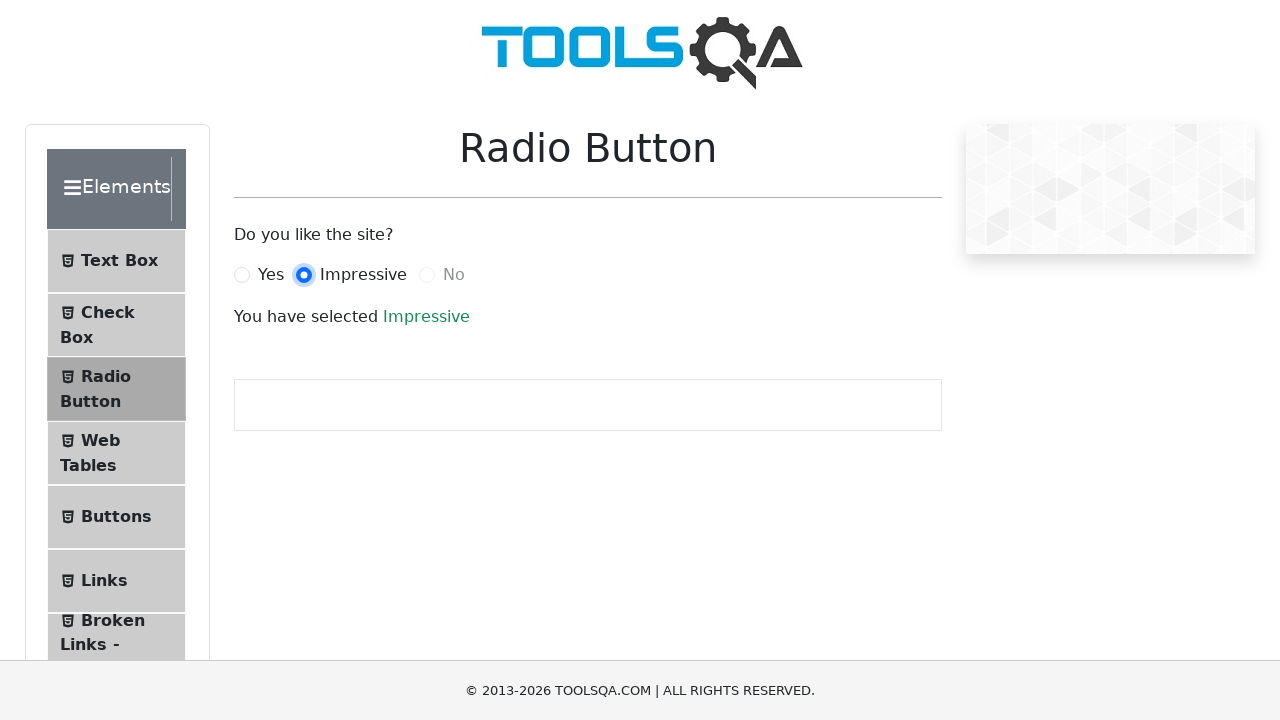

Attempted to click the disabled 'No' radio button with force=True at (427, 275) on //input[@id='noRadio']
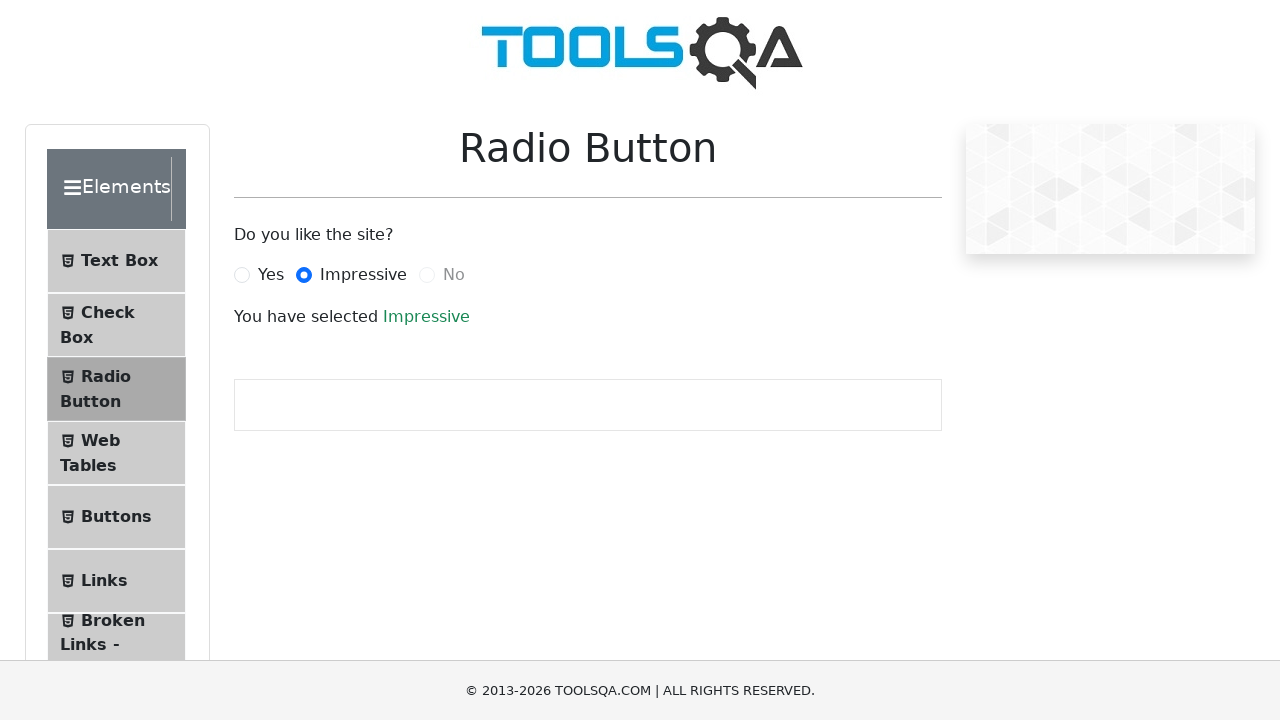

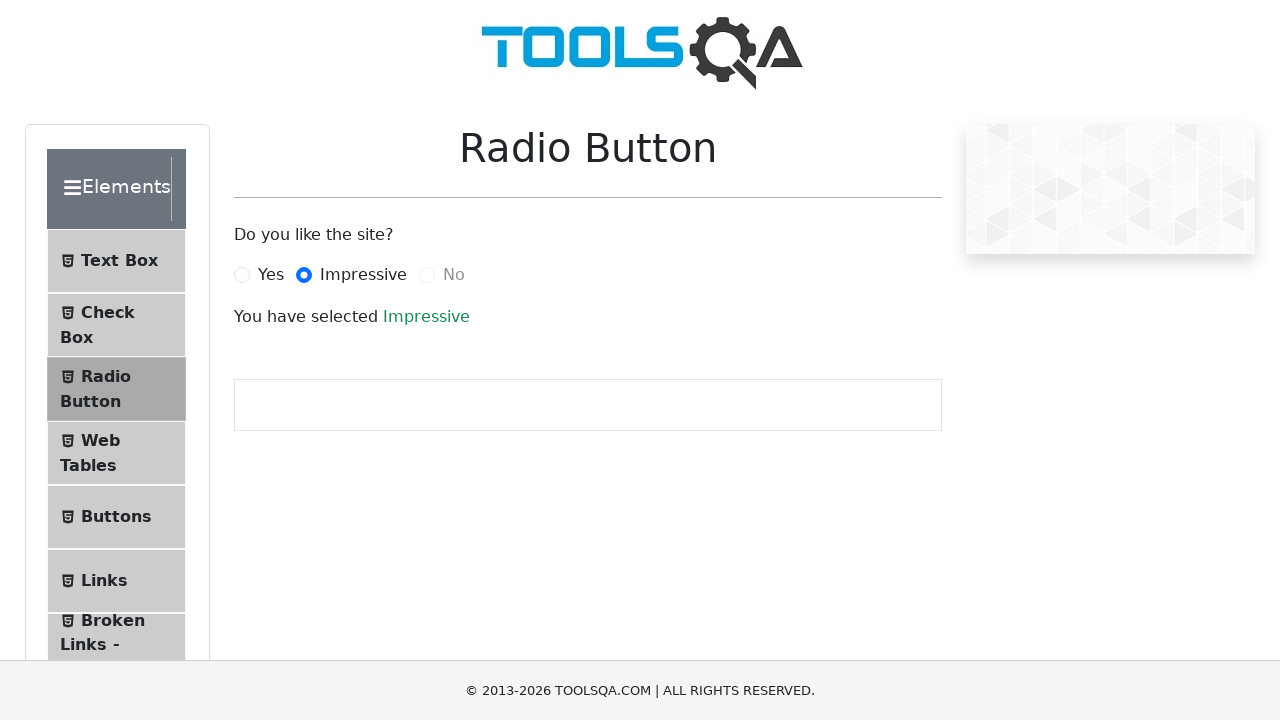